Tests that client-side table auto-hiding works correctly by verifying that a specific element (Found_PSMs_lowerinput) exists while another element (Invalid_PSM_rows_lowerinput) is hidden

Starting URL: https://proteomics3.ucsd.edu/ProteoSAFe/result.jsp?task=120ab12f58594dd29c5a71de529a9686&view=view_result_list&test=true

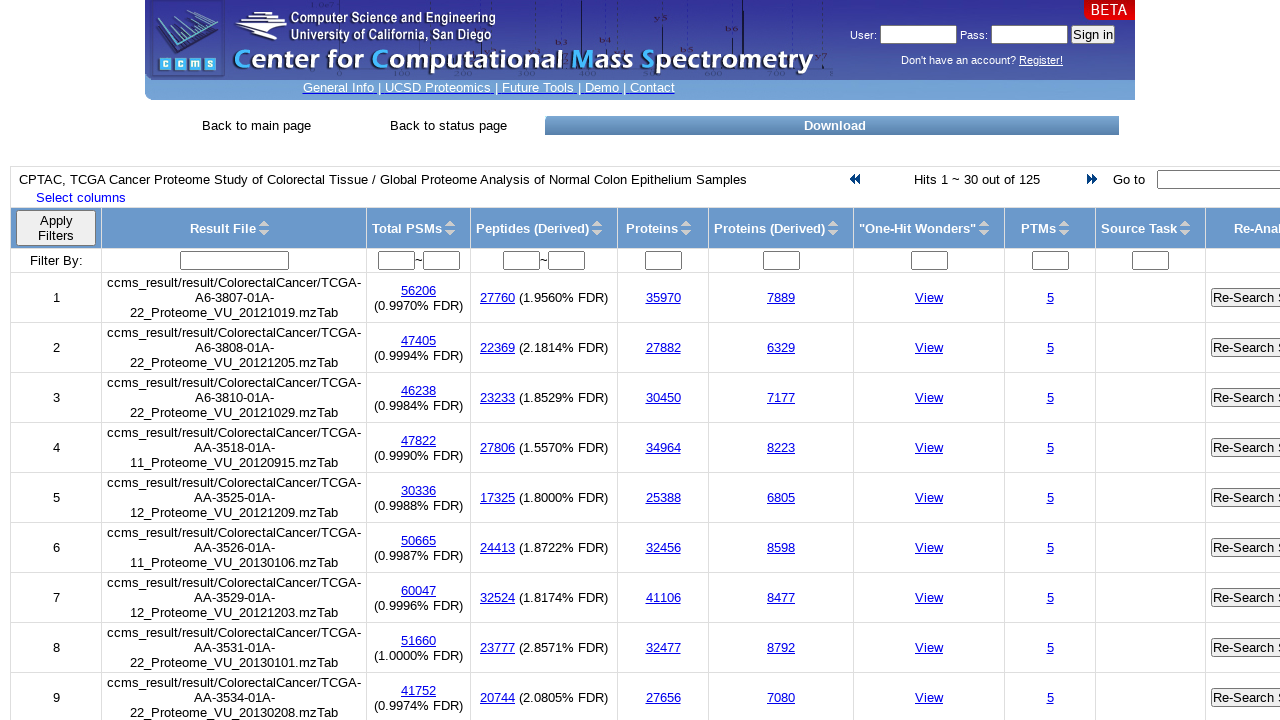

Waited 5 seconds for page to load
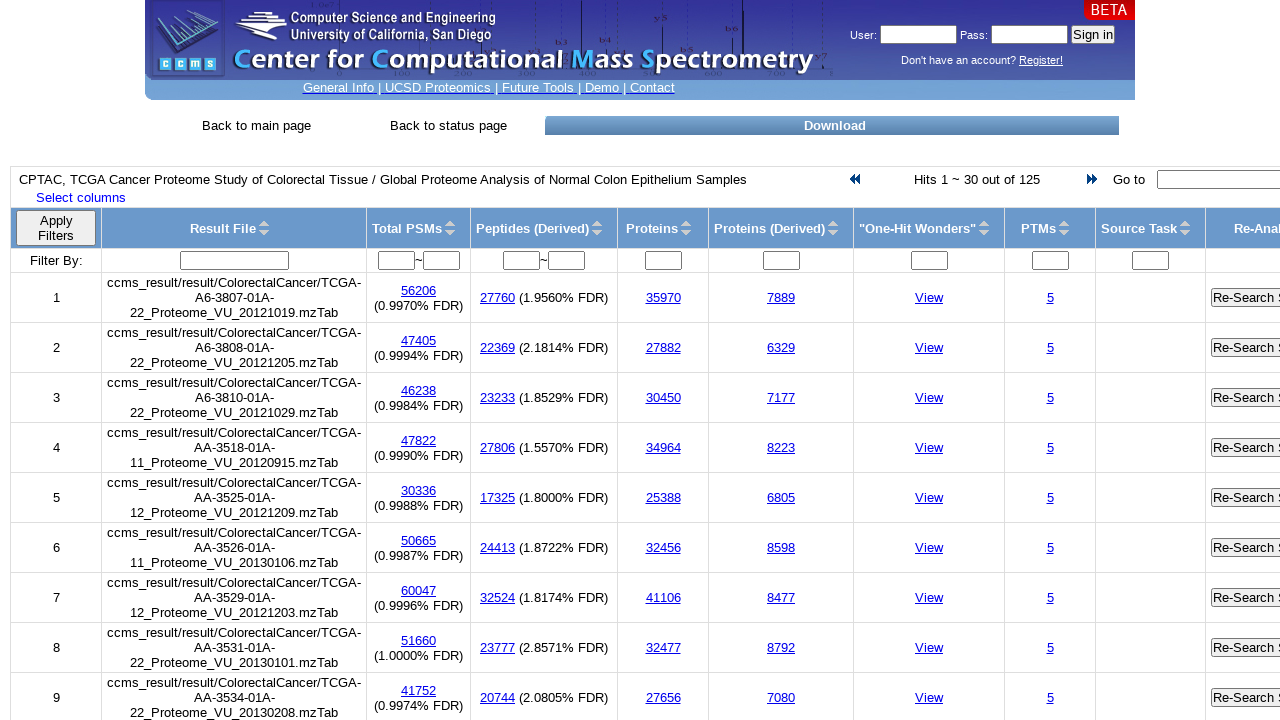

Found_PSMs_lowerinput element is present on page
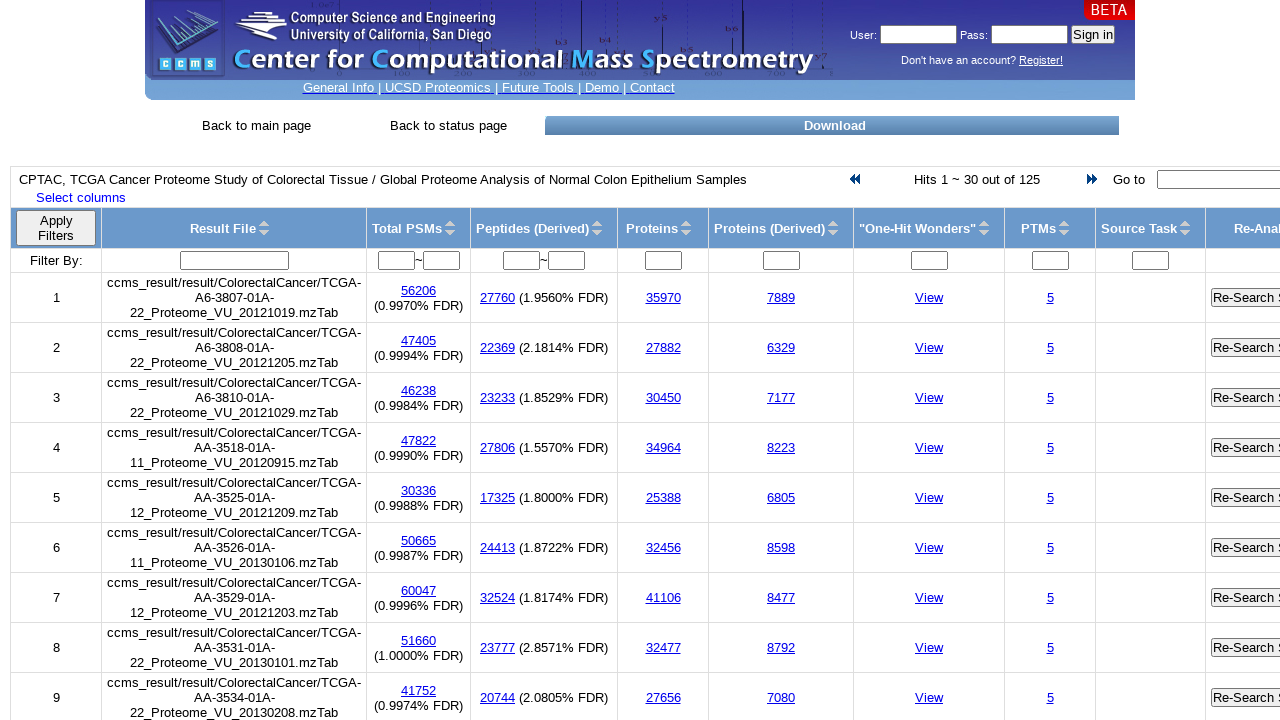

Verified that Invalid_PSM_rows_lowerinput element is auto-hidden (count == 0)
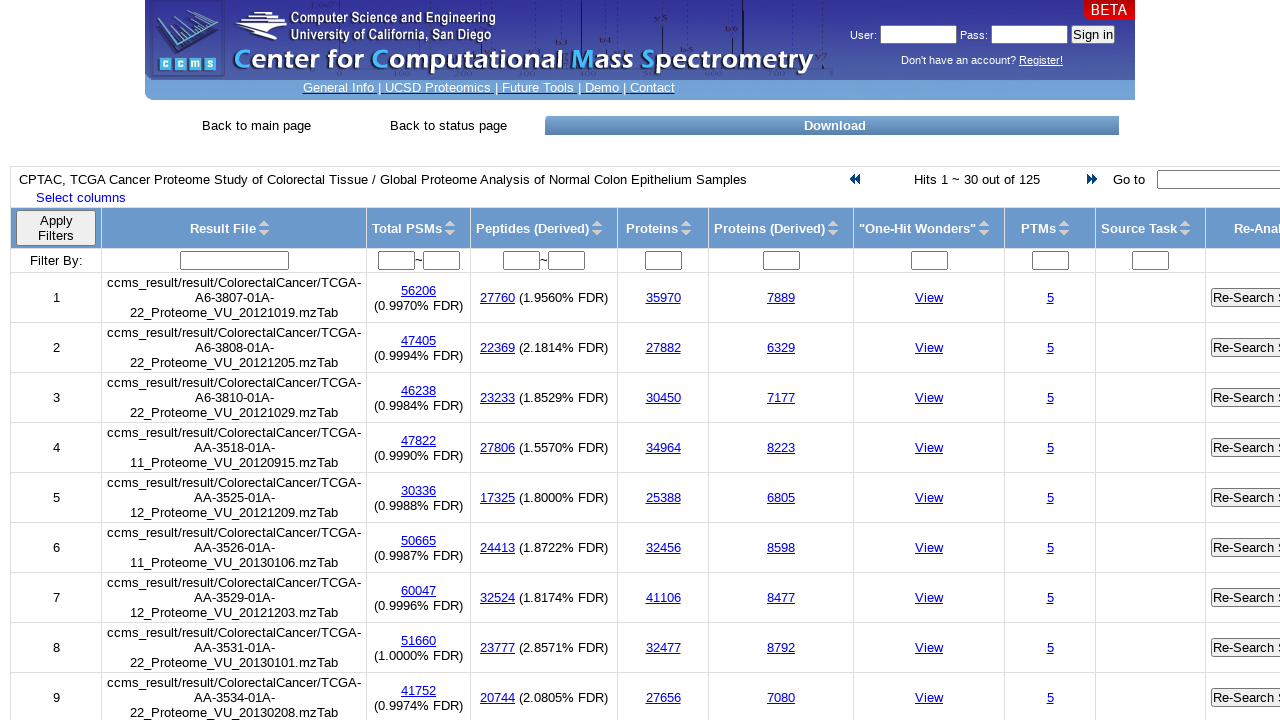

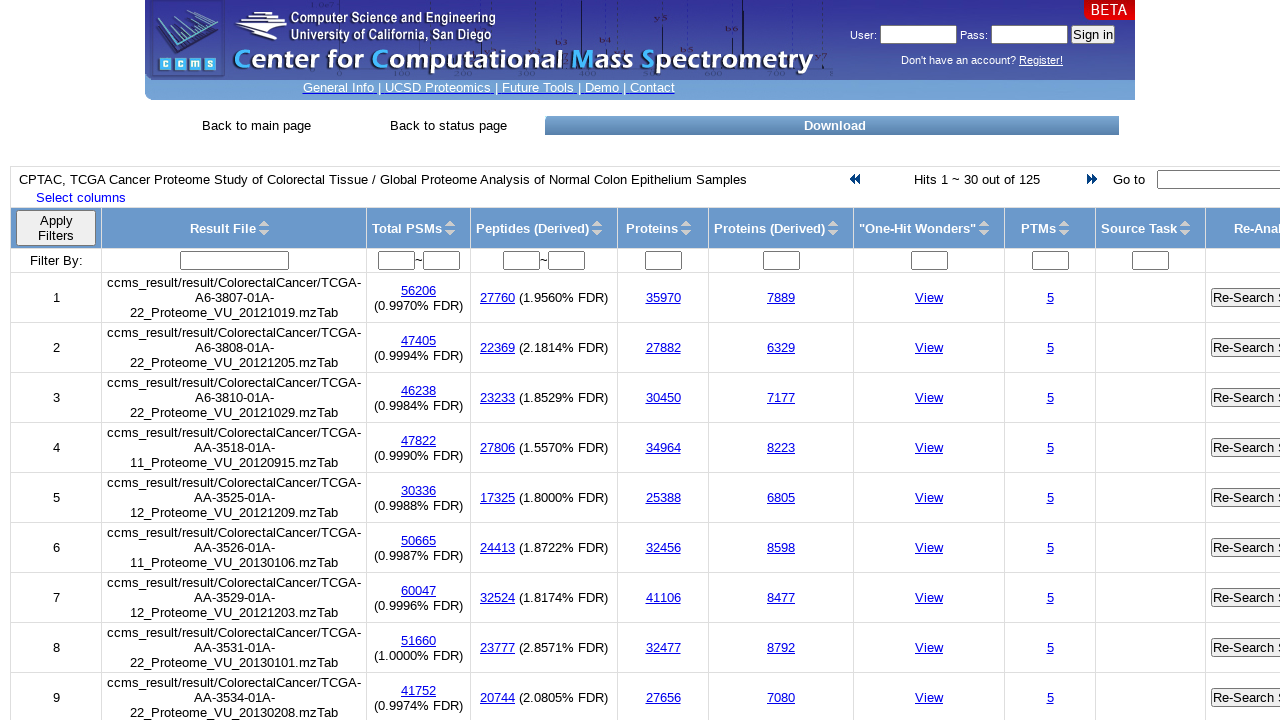